Fills out the practice form with required fields plus additional fields like email, date of birth, and subjects, then submits and verifies the confirmation.

Starting URL: https://demoqa.com/automation-practice-form

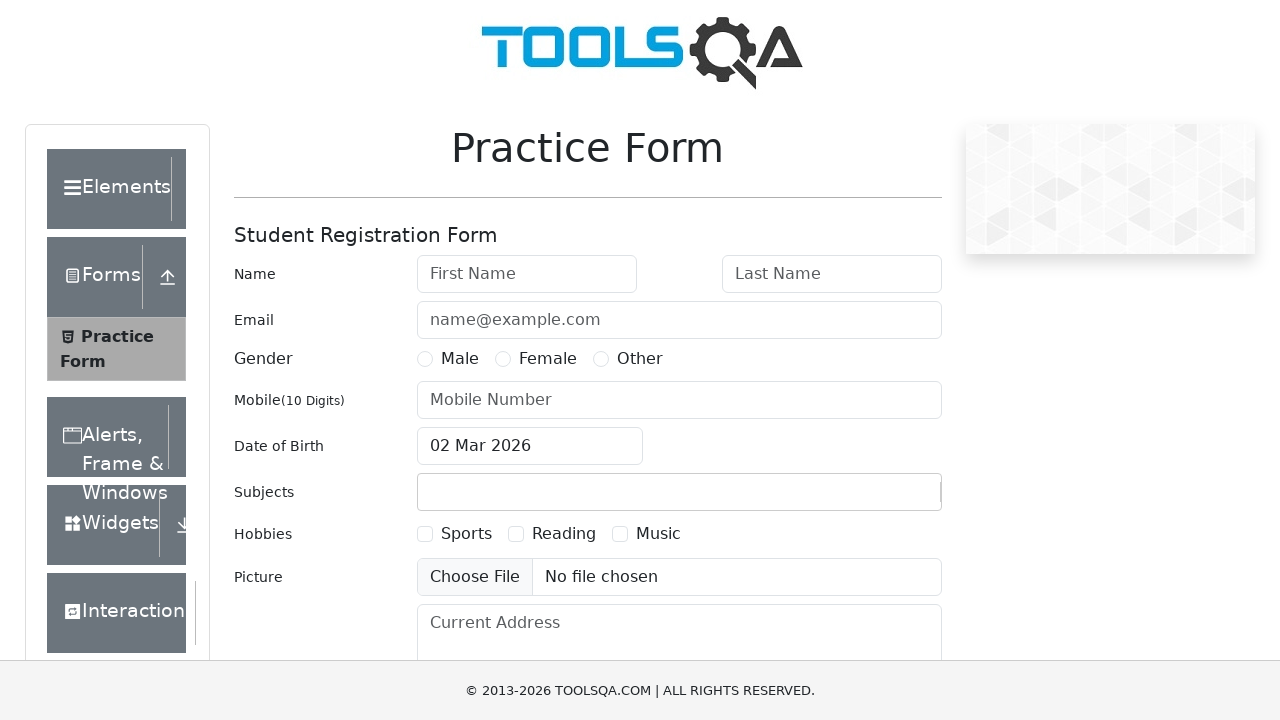

Filled first name field with 'Ilya' on #firstName
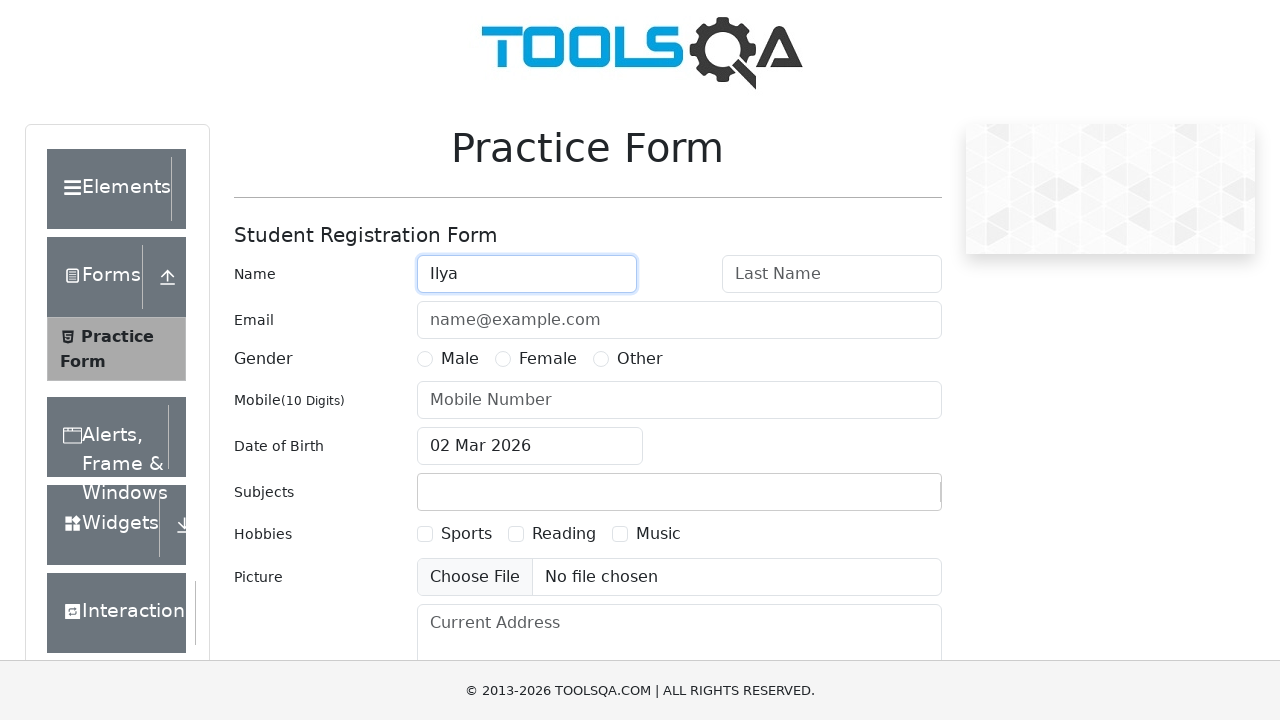

Filled last name field with 'Varlamov' on #lastName
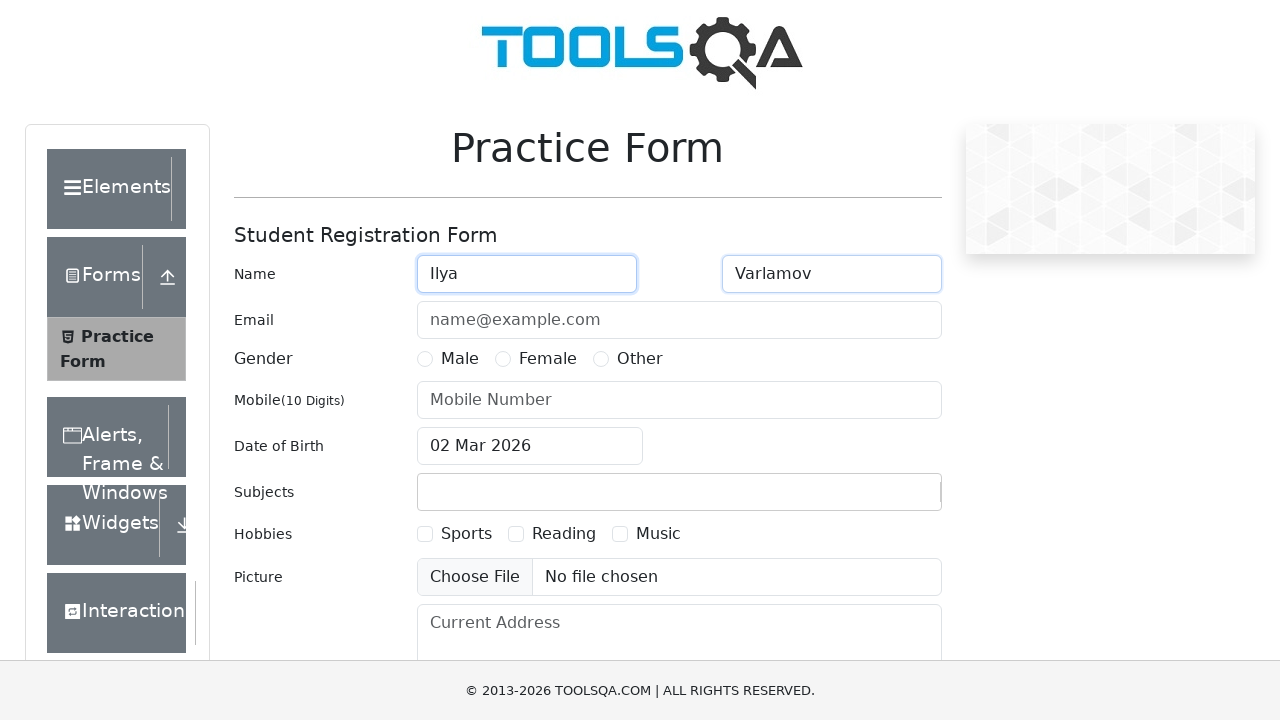

Filled email field with 'test@gmail.com' on #userEmail
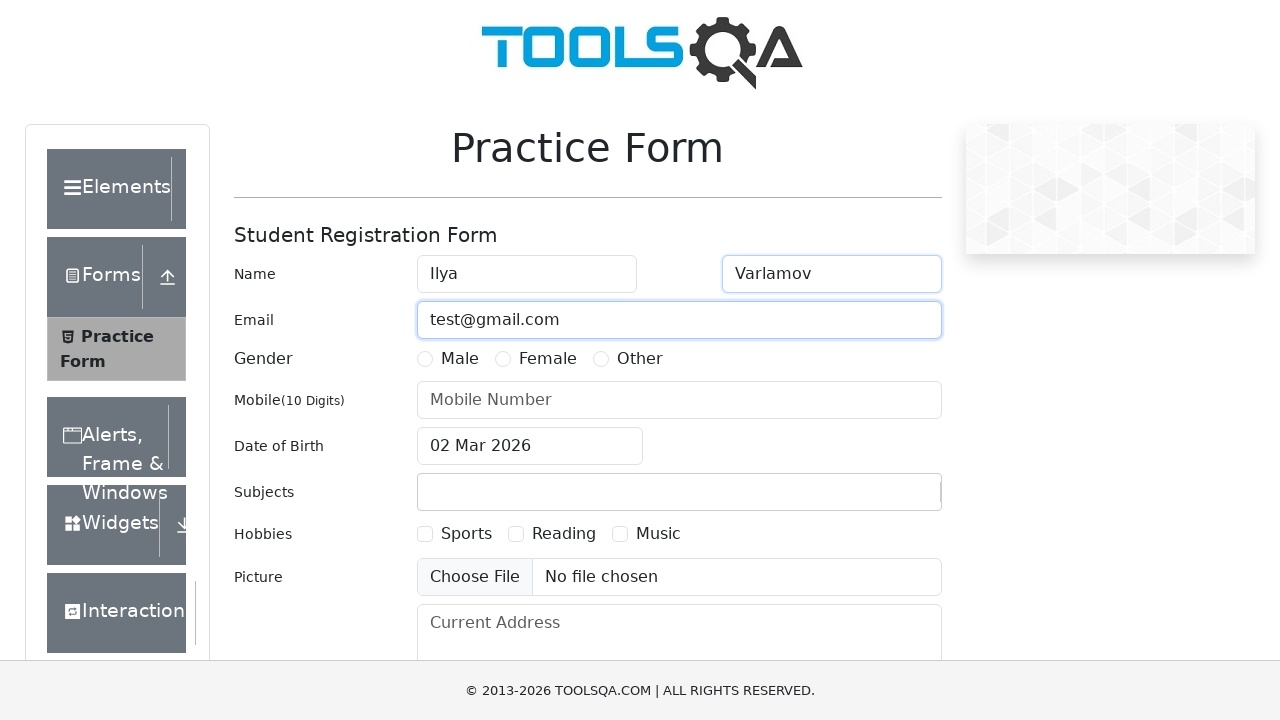

Selected 'Other' gender option at (640, 359) on label[for='gender-radio-3']
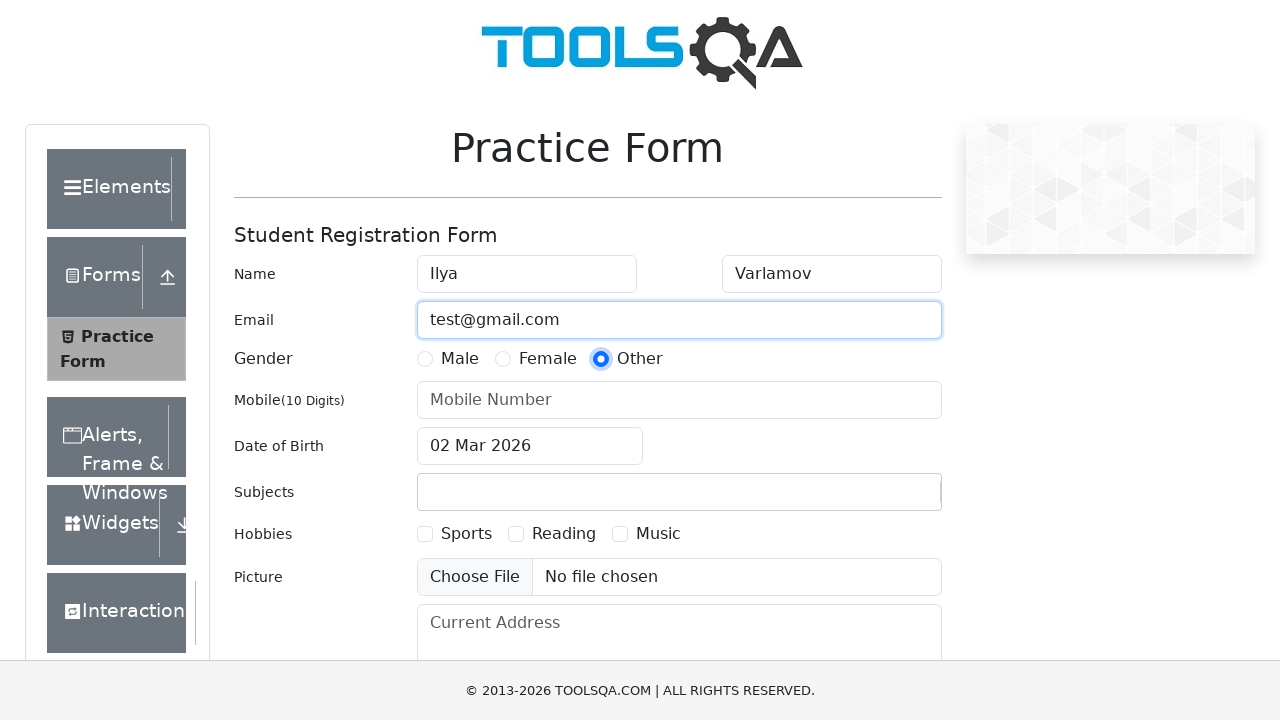

Filled mobile phone number with '1234567890' on #userNumber
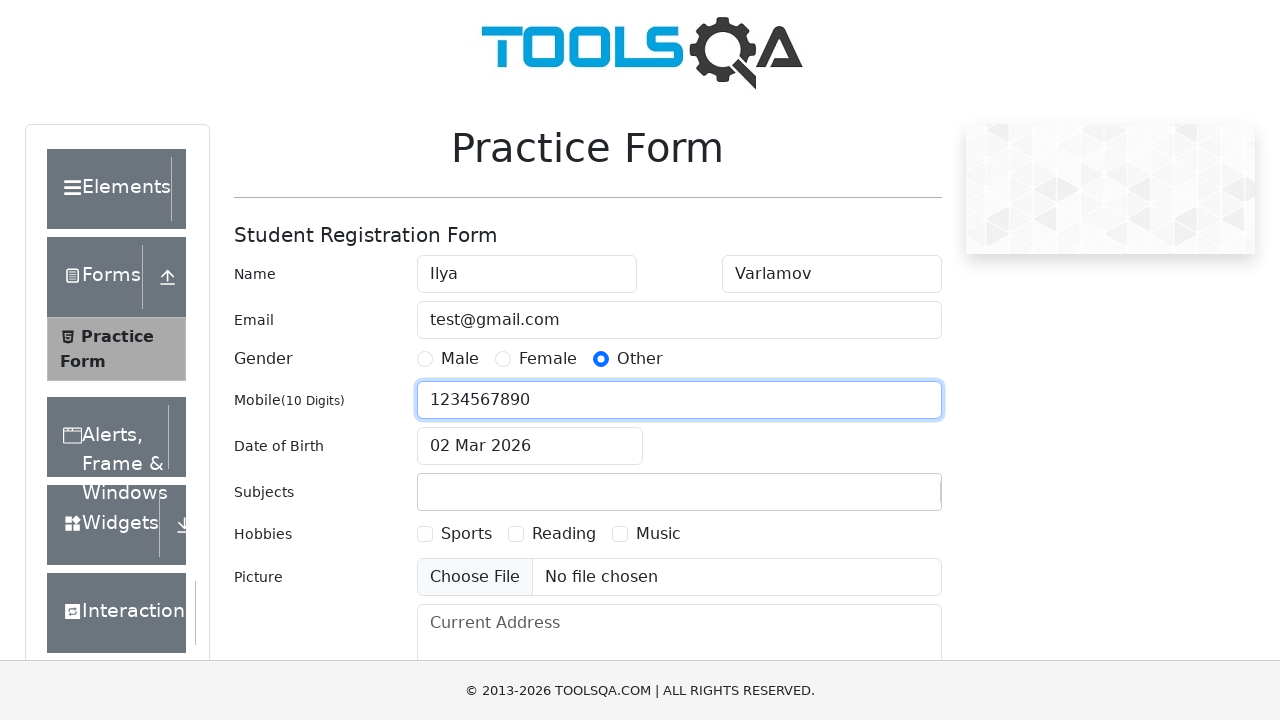

Opened date of birth picker at (530, 446) on #dateOfBirthInput
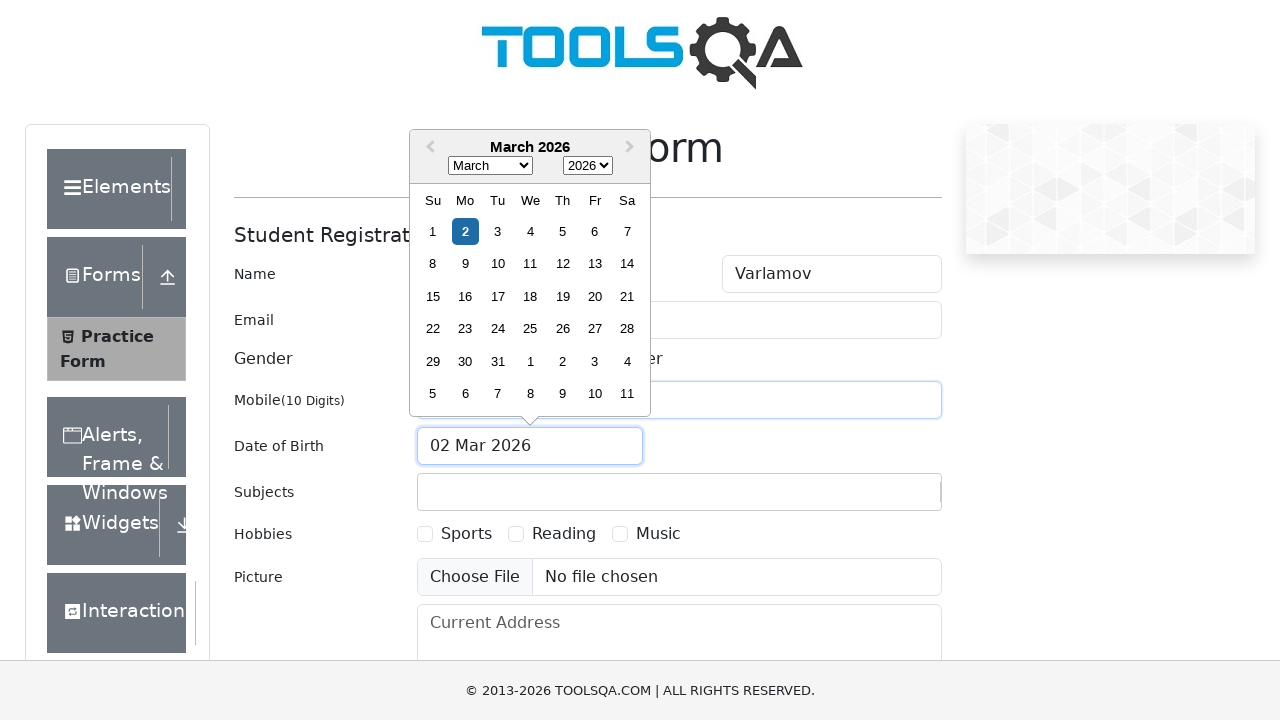

Selected day 2 from the calendar at (465, 231) on .react-datepicker__day--002:not(.react-datepicker__day--outside-month)
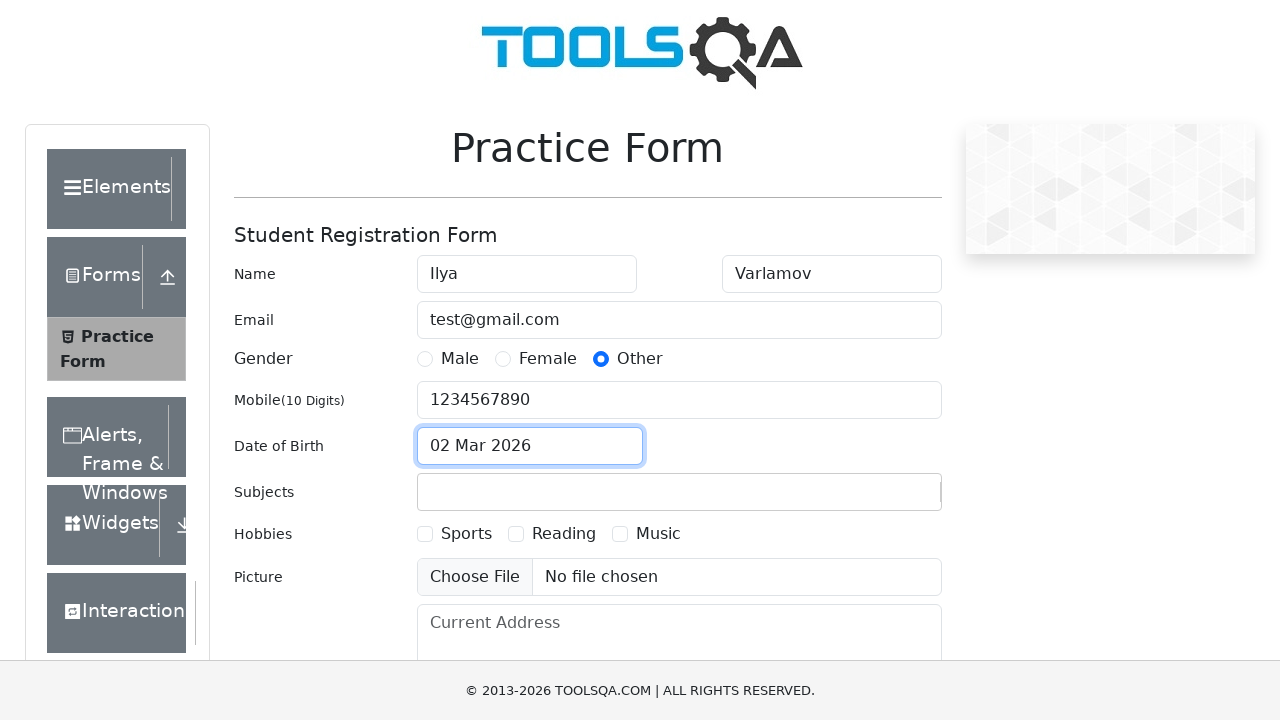

Clicked on subjects container at (679, 492) on #subjectsContainer
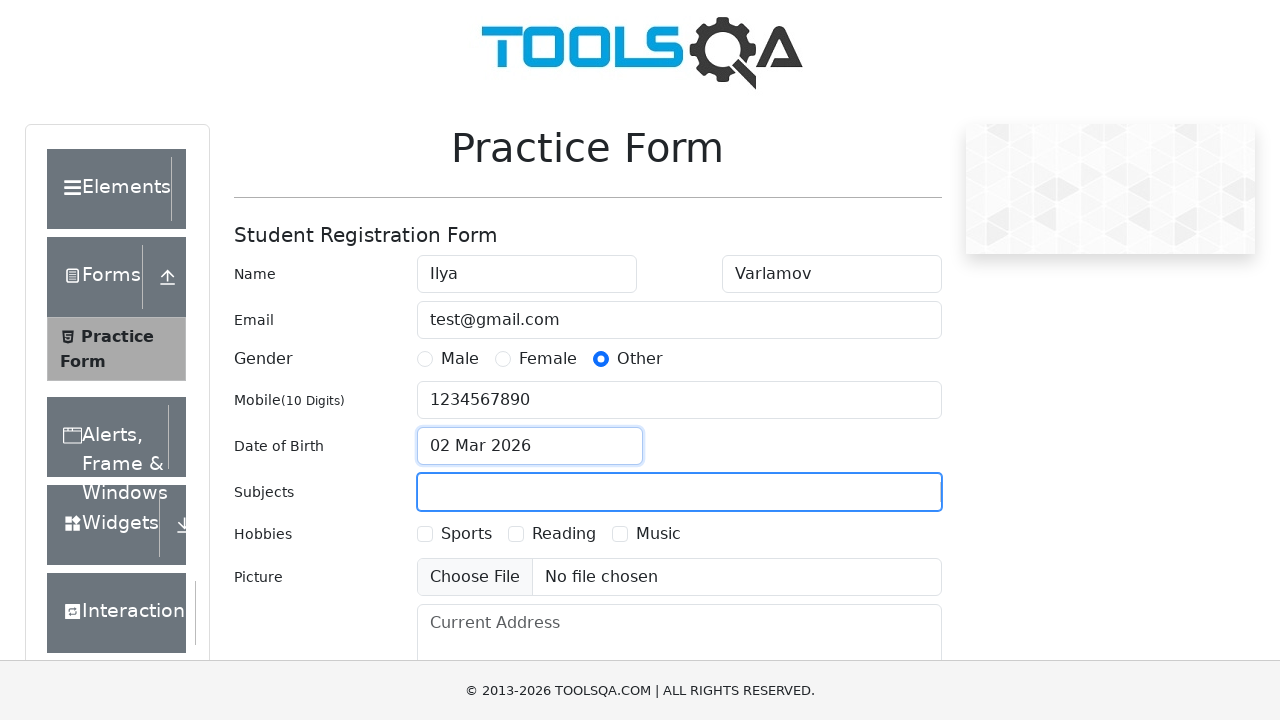

Typed 'History' in subjects input on #subjectsInput
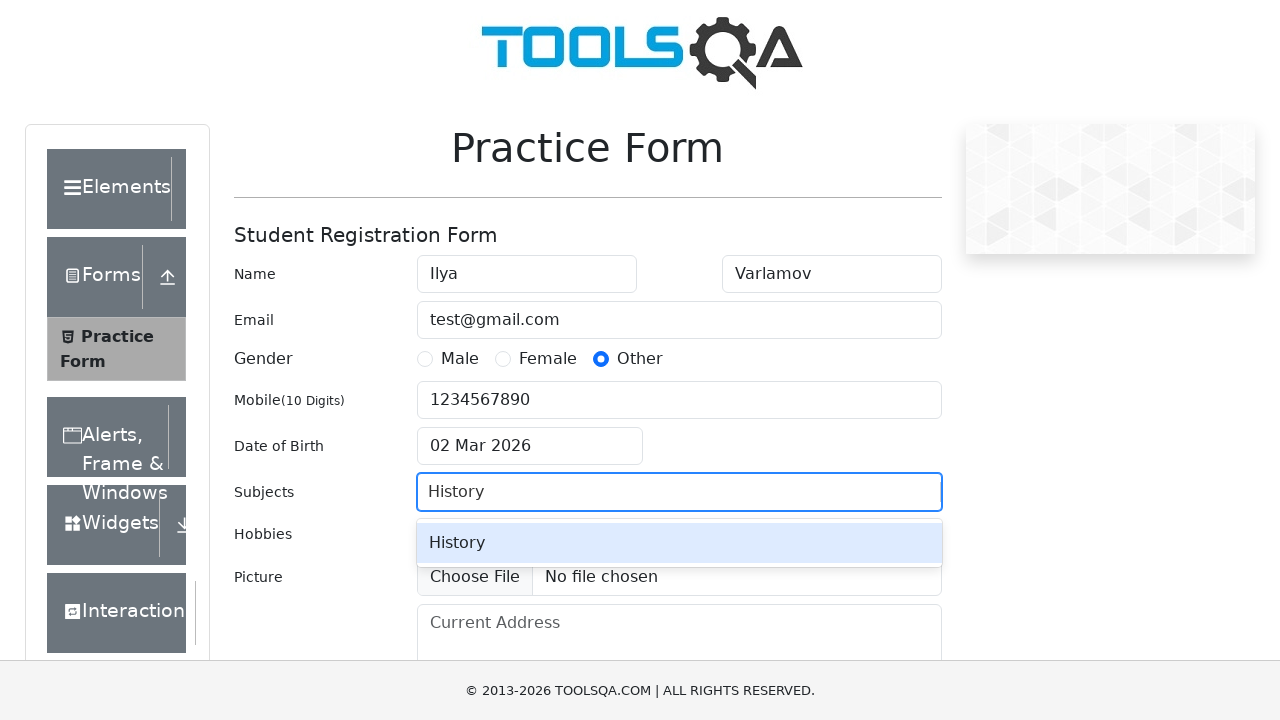

Pressed Enter to confirm subject selection
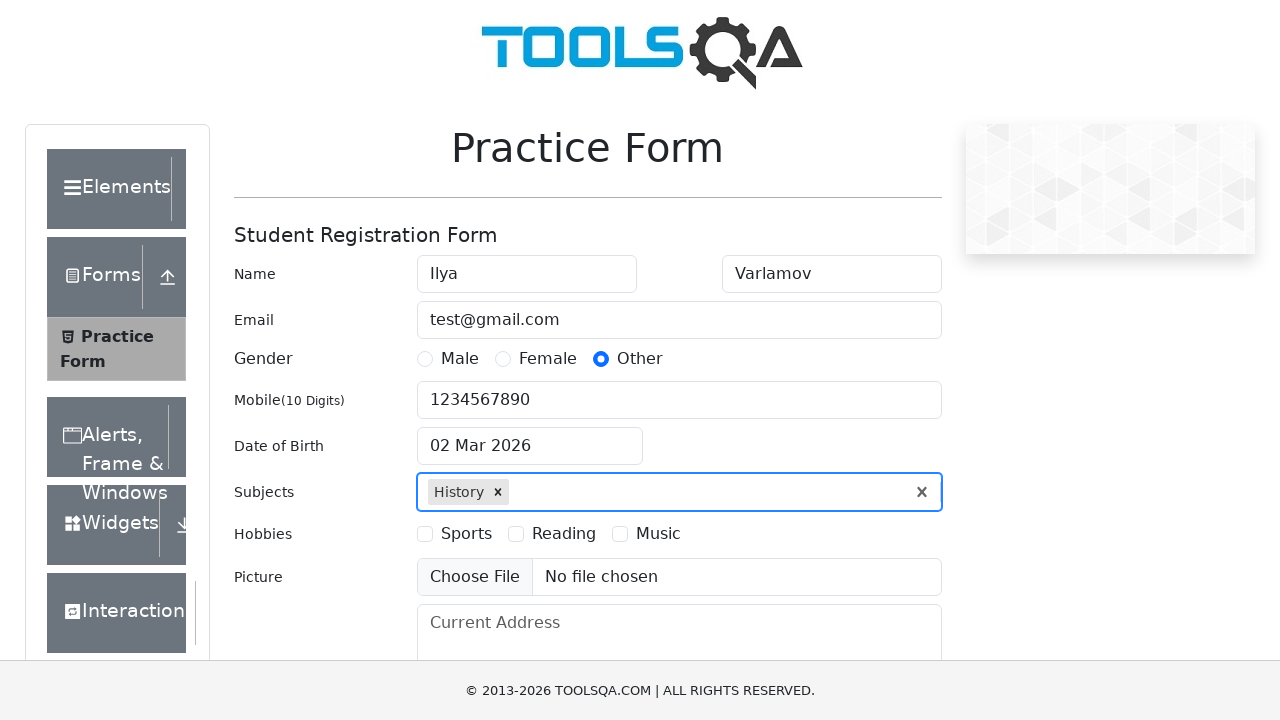

Clicked submit button to submit the form at (885, 499) on #submit
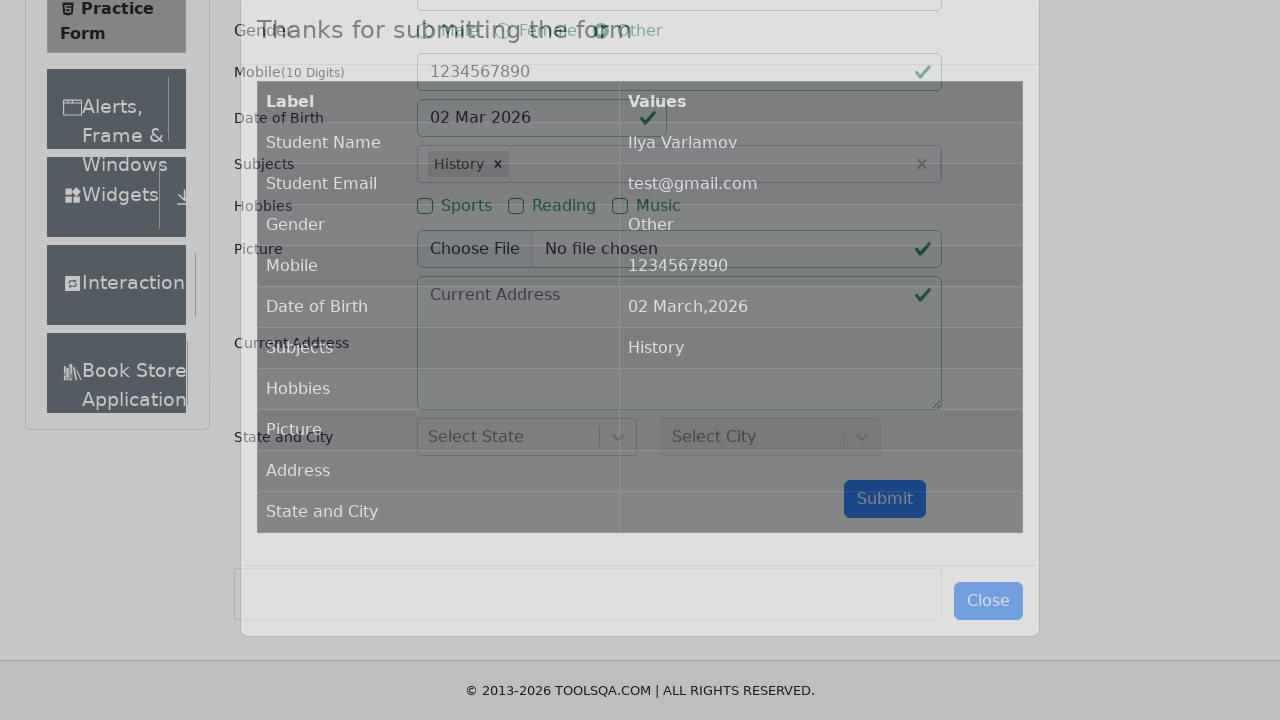

Form submission confirmed - modal appeared
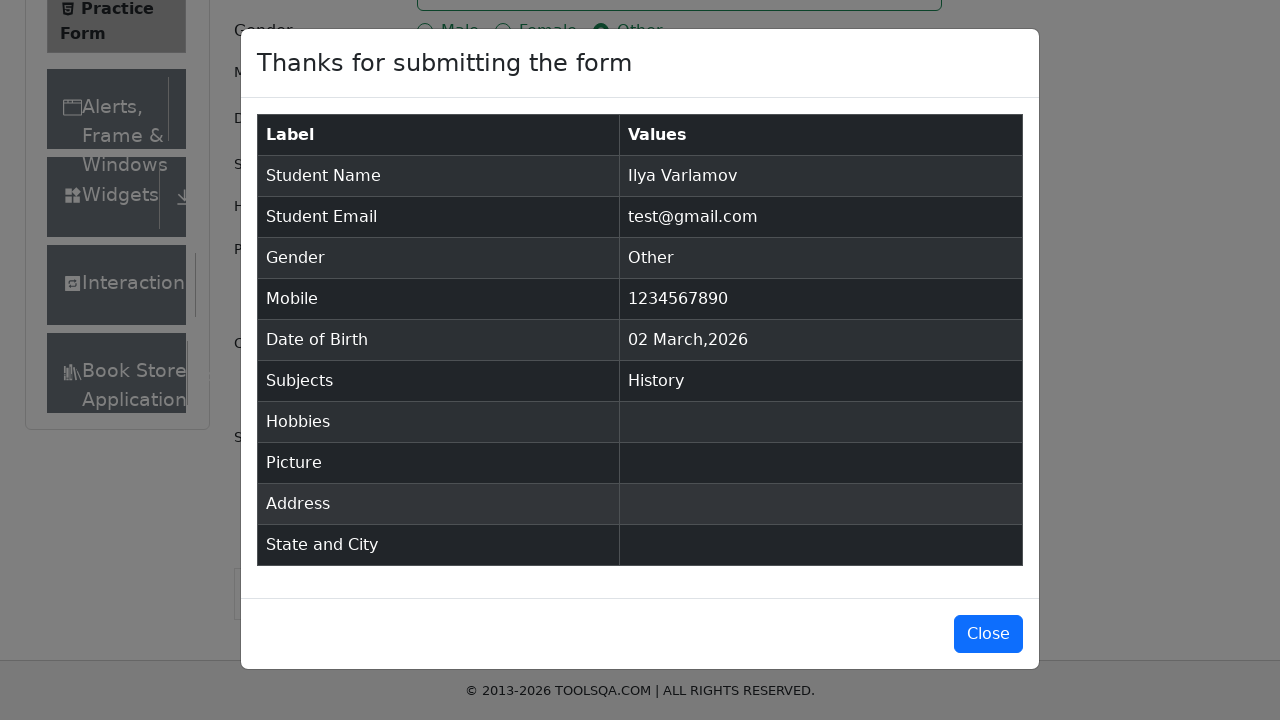

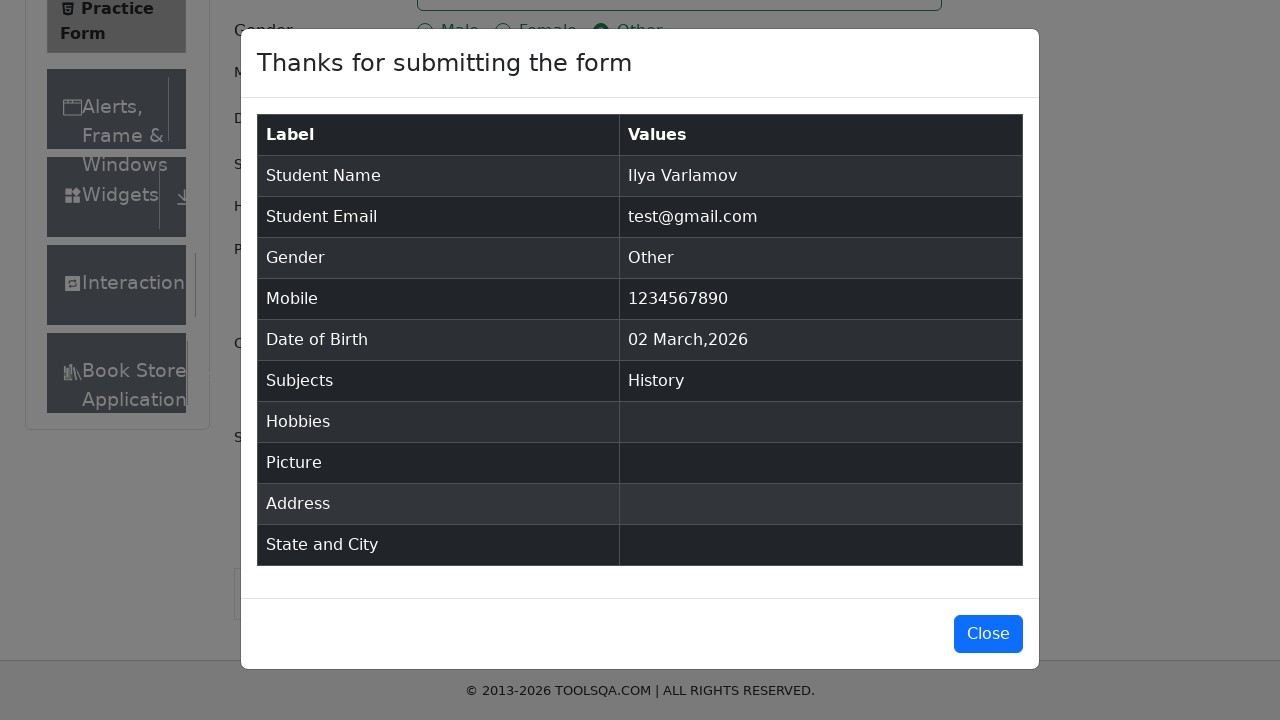